Tests hovering over the Courses navigation element on the GeeksforGeeks homepage to trigger a dropdown menu

Starting URL: https://www.geeksforgeeks.org/

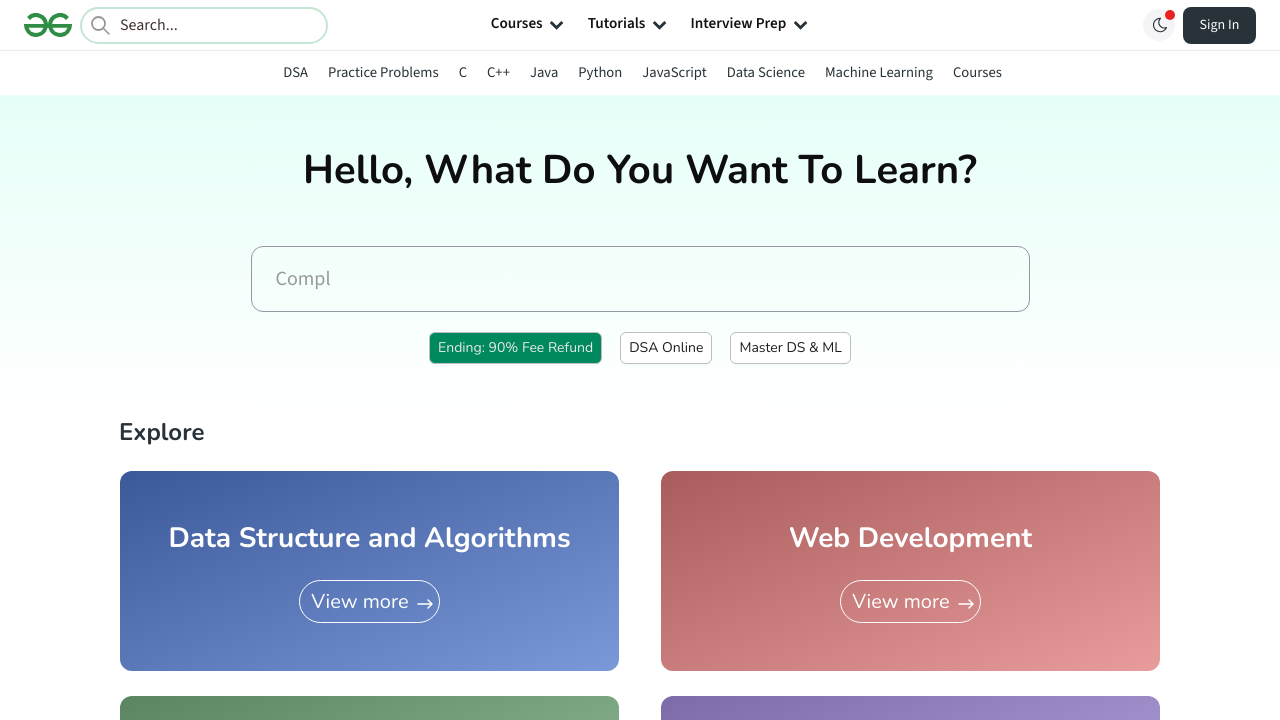

Hovered over Courses navigation element at (517, 25) on xpath=//div[text() = 'Courses']
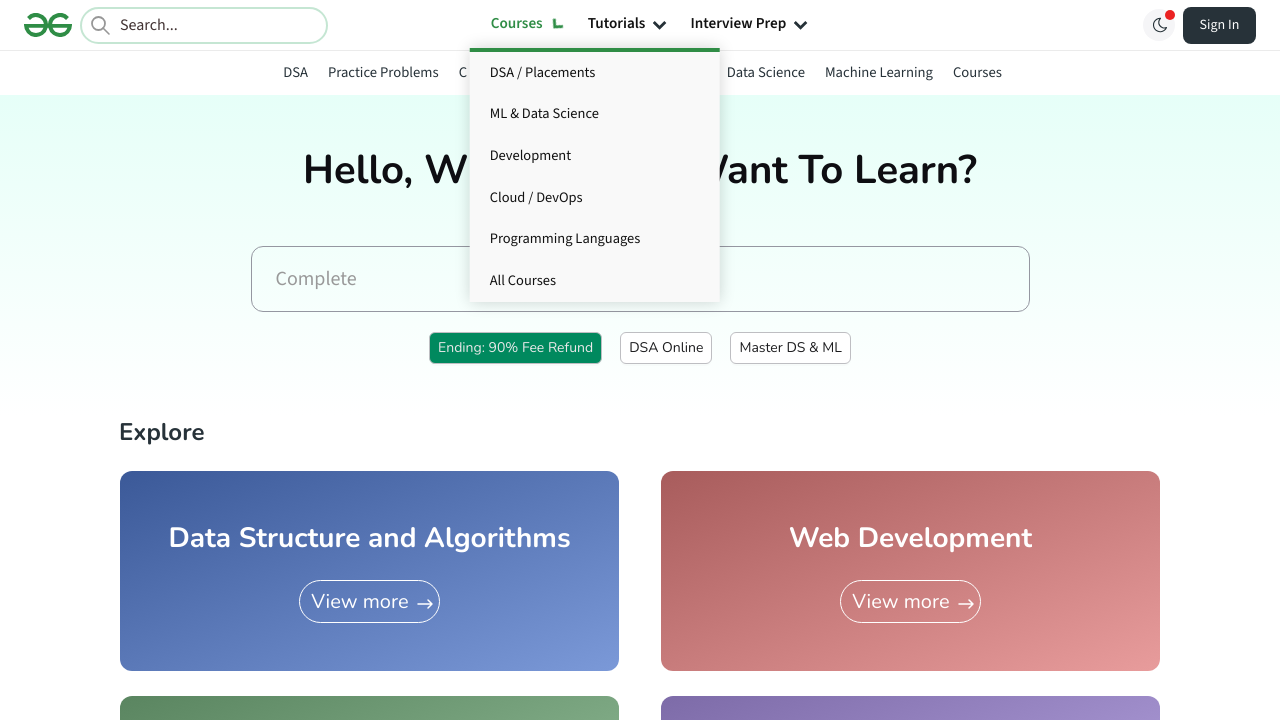

Waited for dropdown menu to appear
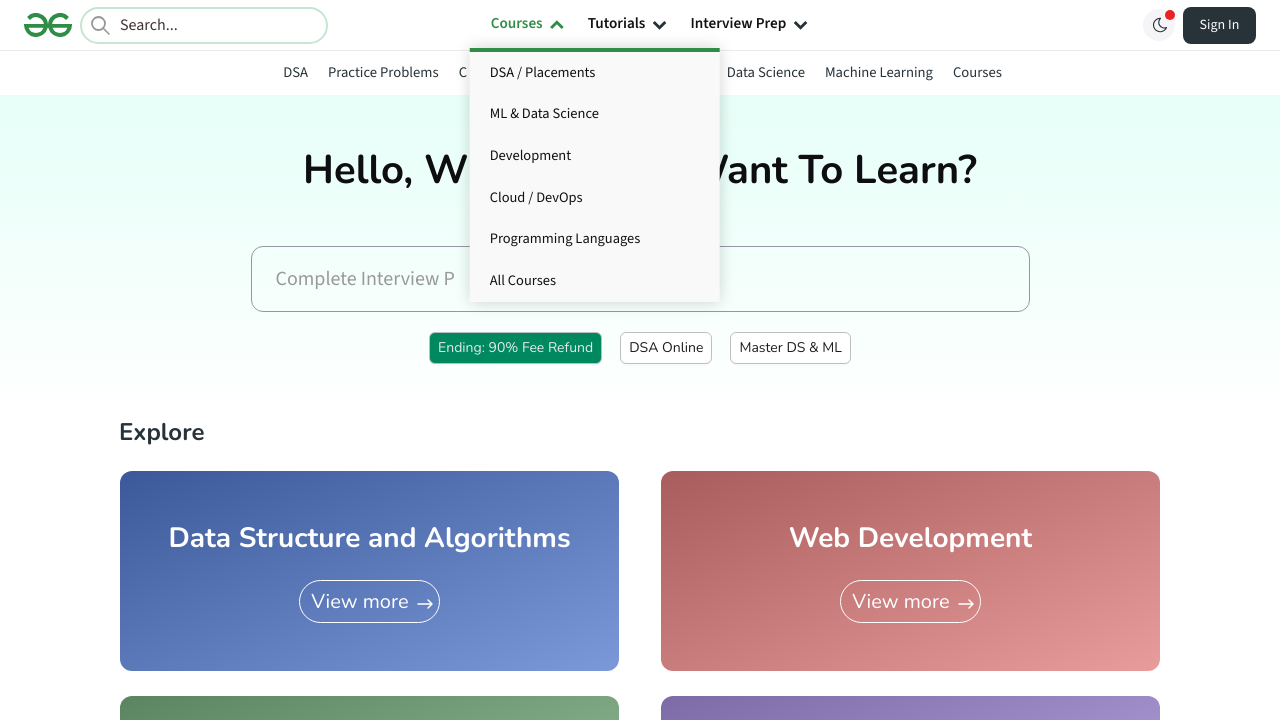

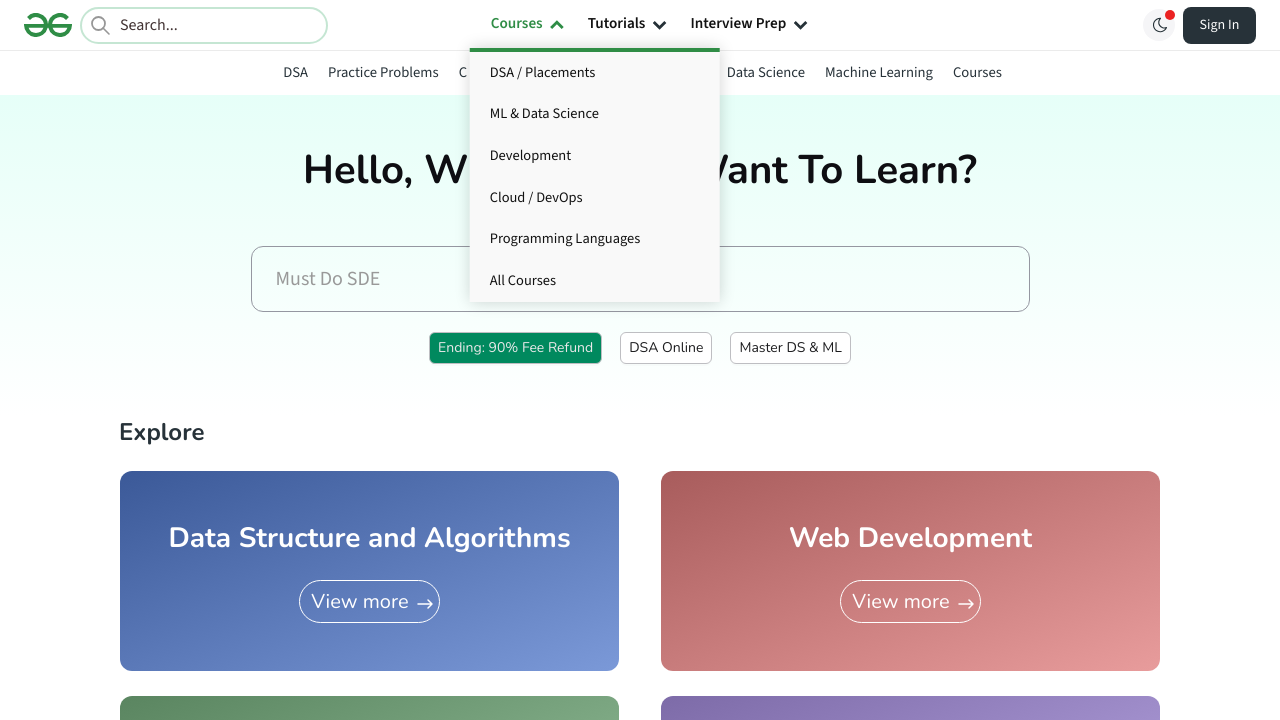